Tests user registration by filling out the signup form with personal details, accepting privacy policy, and verifying successful account creation

Starting URL: https://naveenautomationlabs.com/opencart/index.php?route=account/register

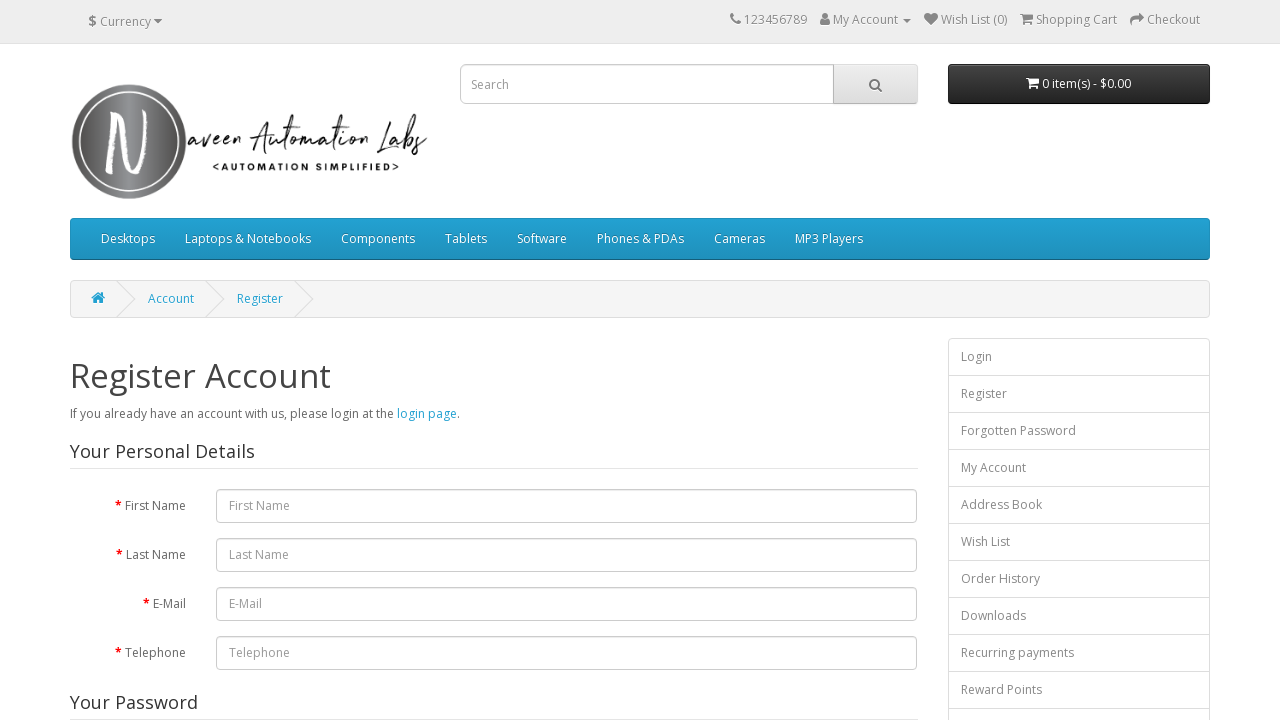

Filled first name field with 'Surabhi' on #input-firstname
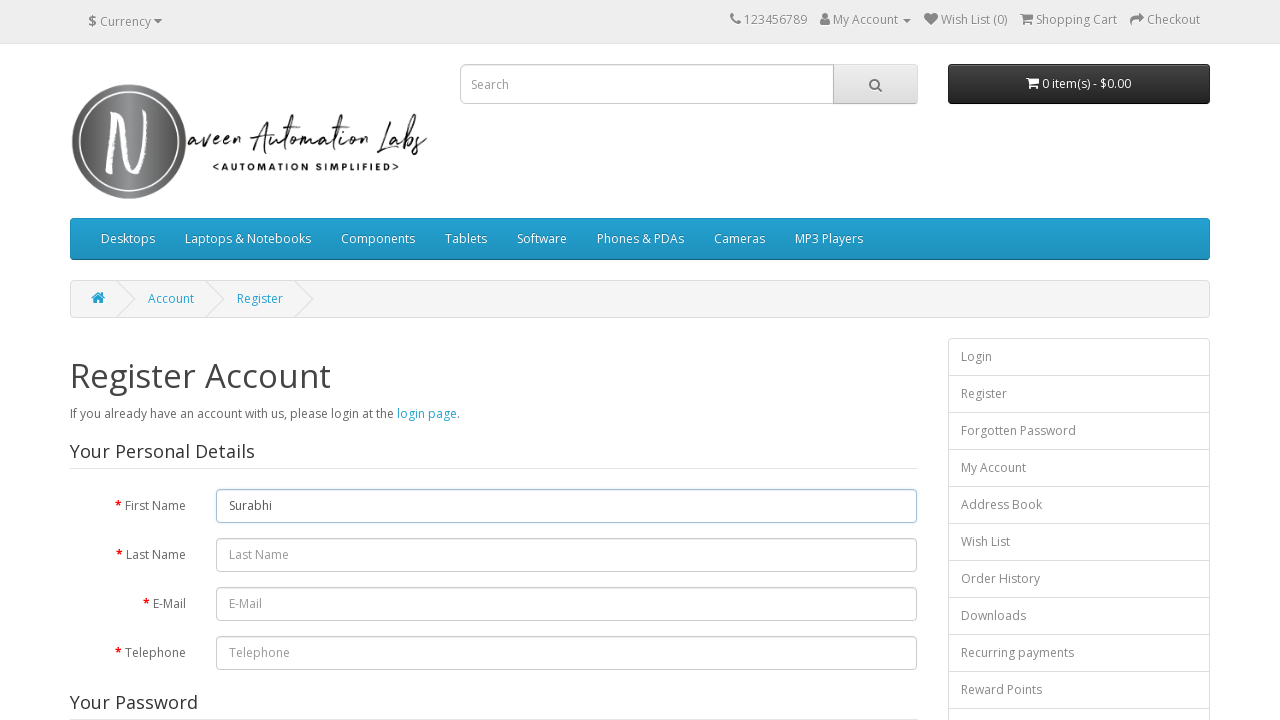

Filled last name field with 'Sadanand' on #input-lastname
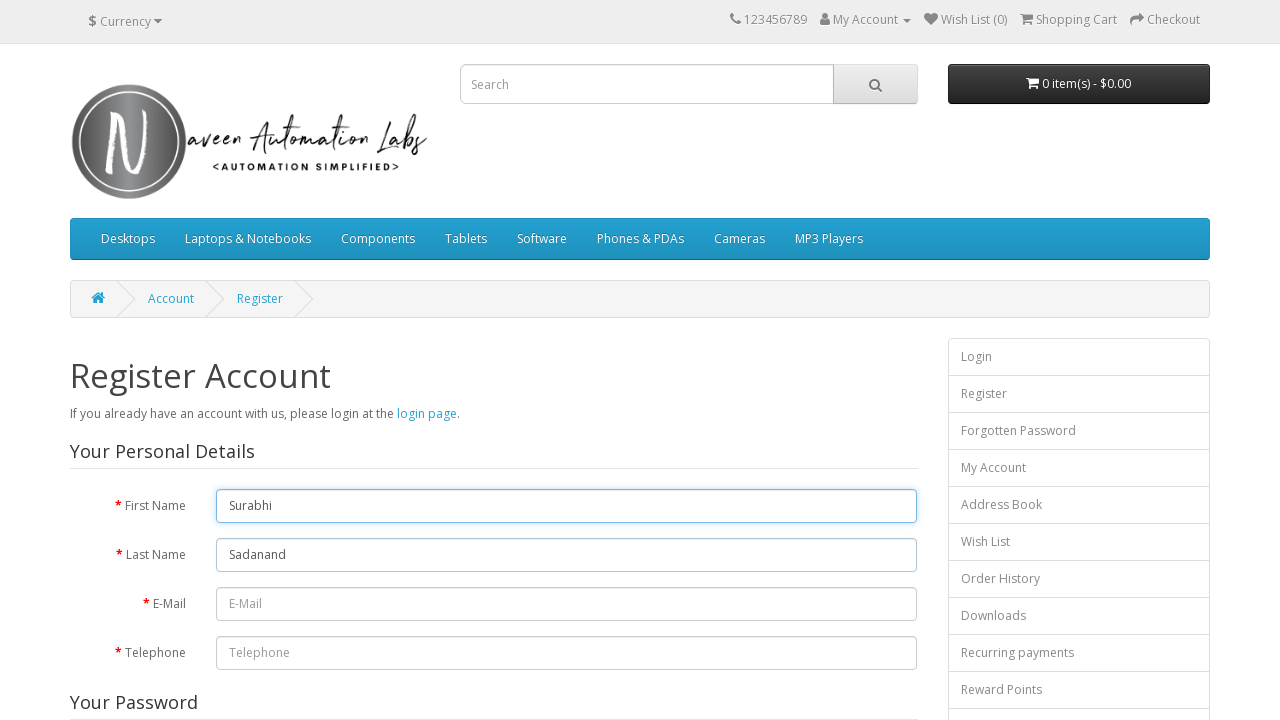

Filled email field with 'user387@gmail.com' on #input-email
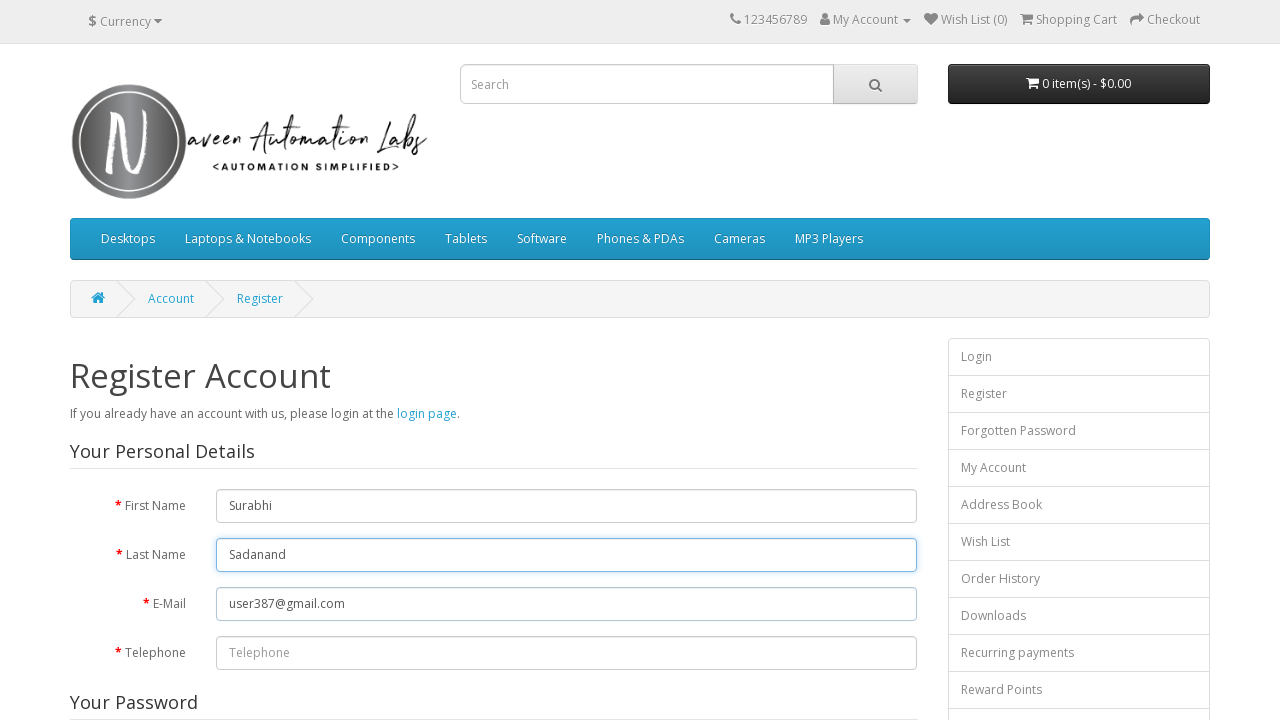

Filled telephone field with '8872198016' on #input-telephone
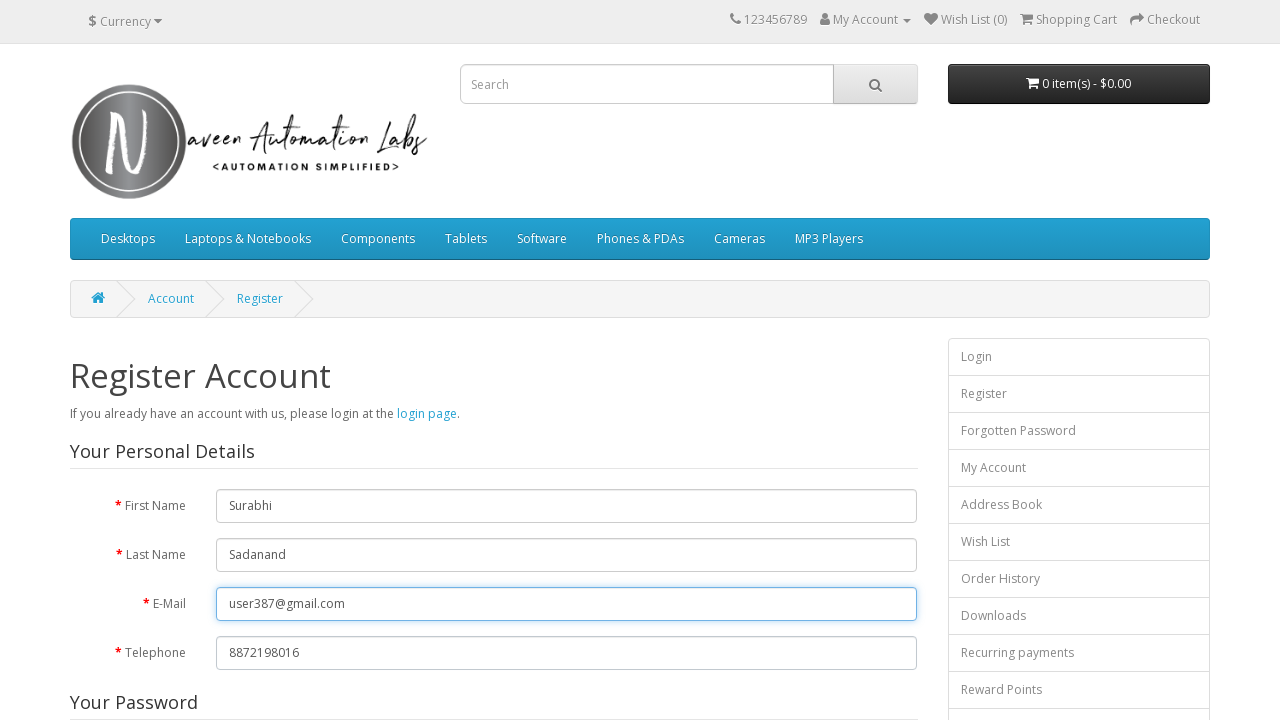

Filled password field with 'testPassword' on fieldset:nth-of-type(2)>div:nth-of-type(1) input
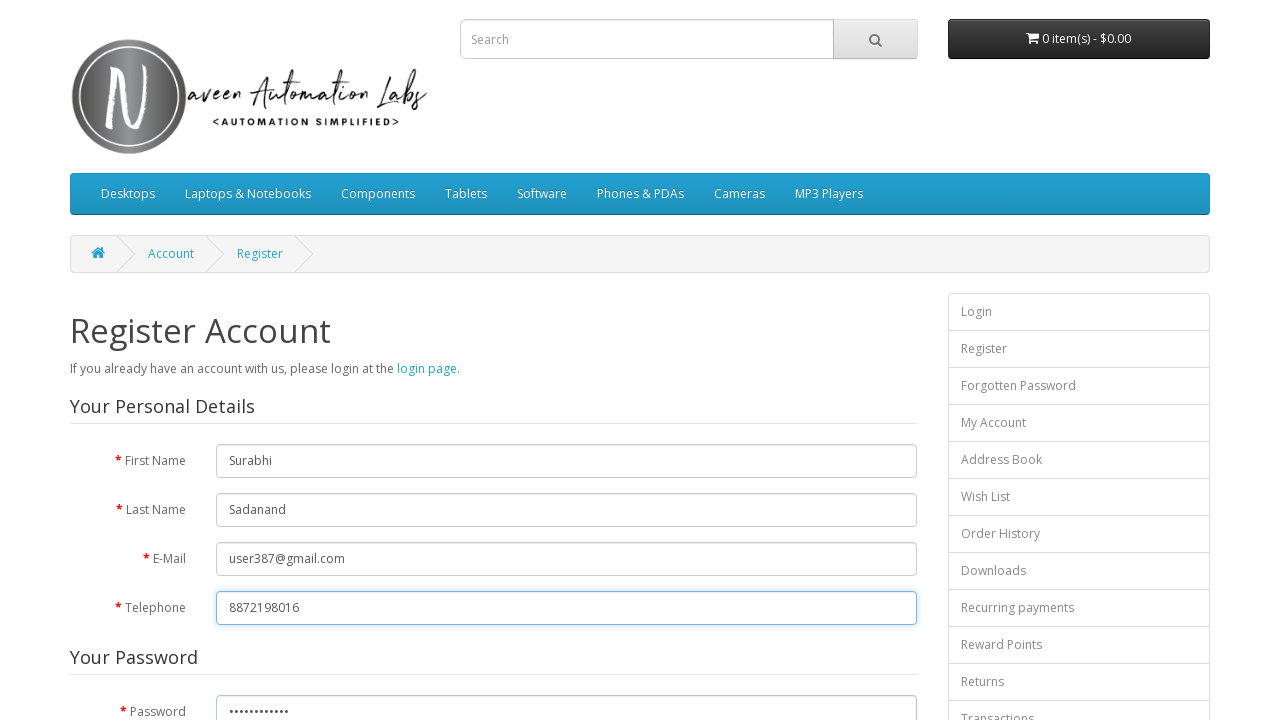

Filled confirm password field with 'testPassword' on fieldset:nth-of-type(2)>div:nth-of-type(2) input
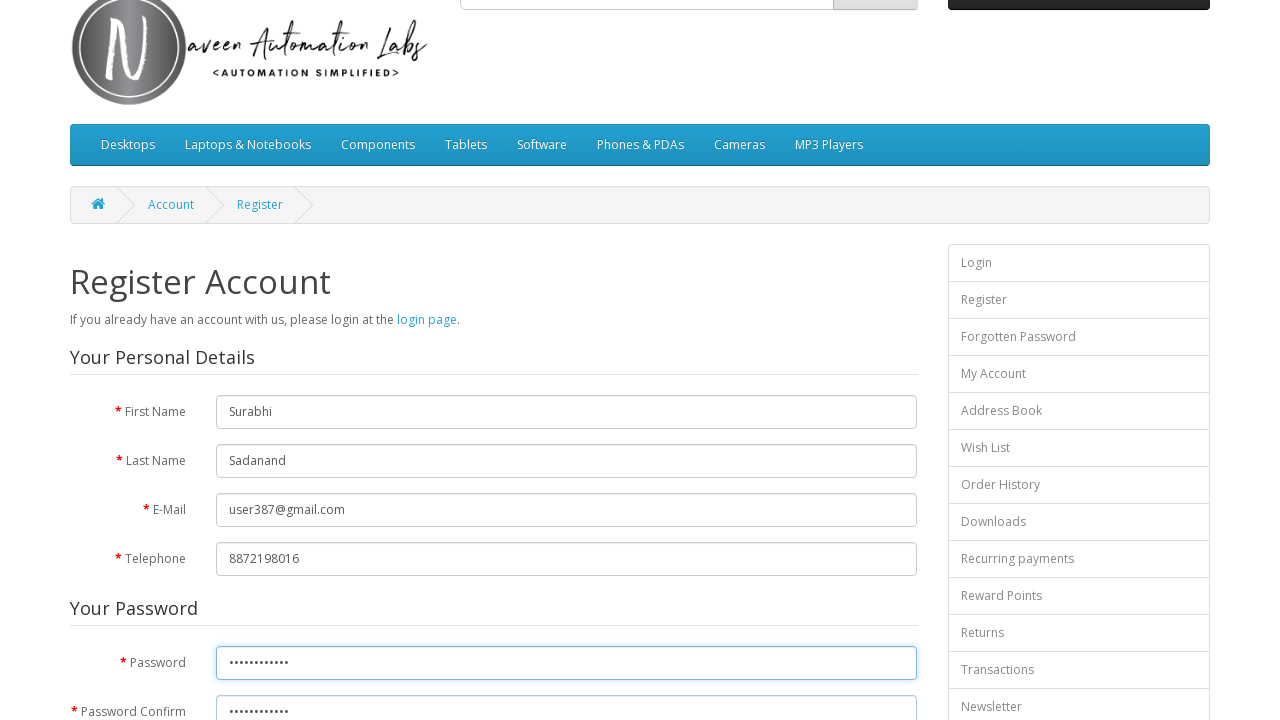

Clicked privacy policy checkbox to accept terms at (825, 424) on div.buttons input:first-of-type
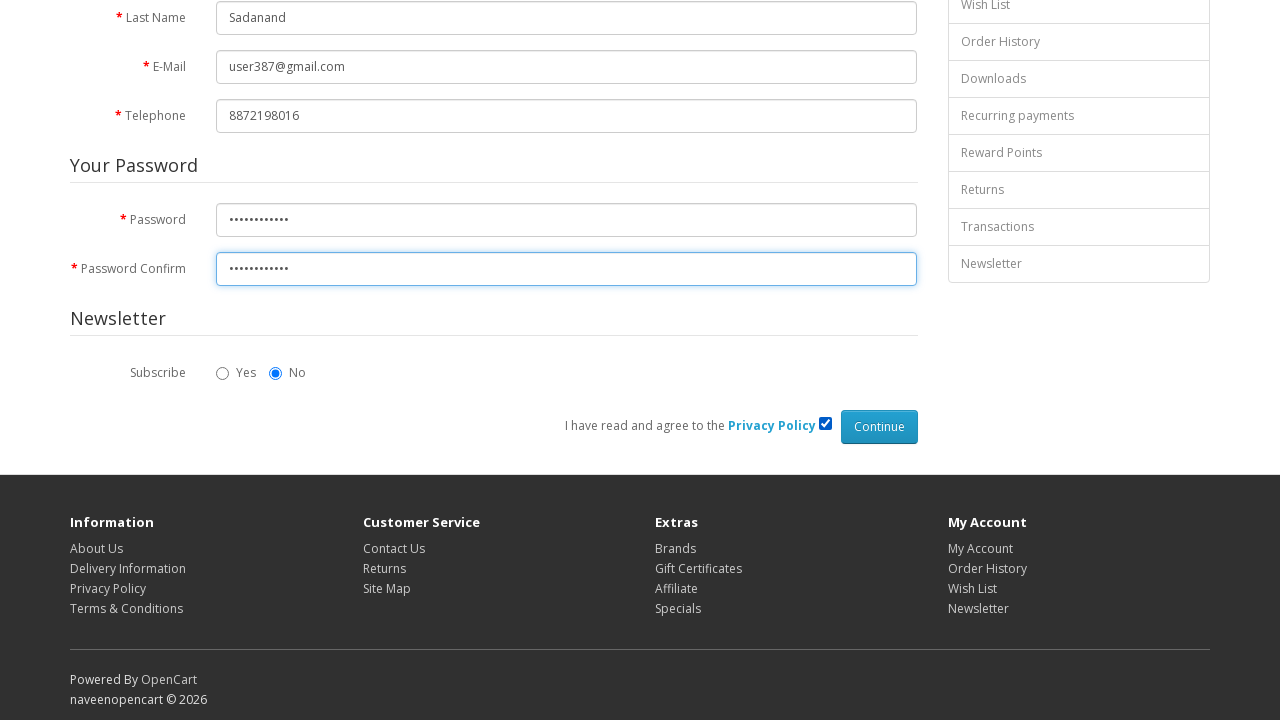

Clicked continue button to submit registration form at (879, 427) on div.buttons input:nth-of-type(2)
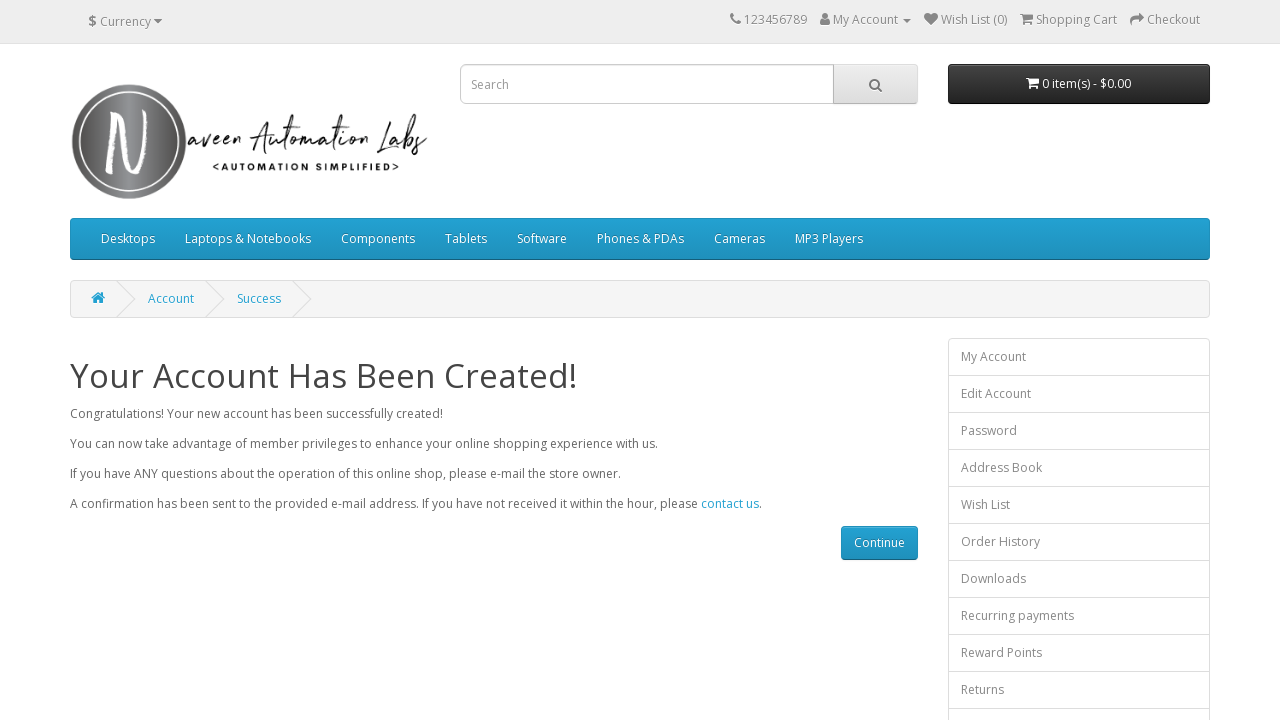

Account creation success message appeared - registration completed
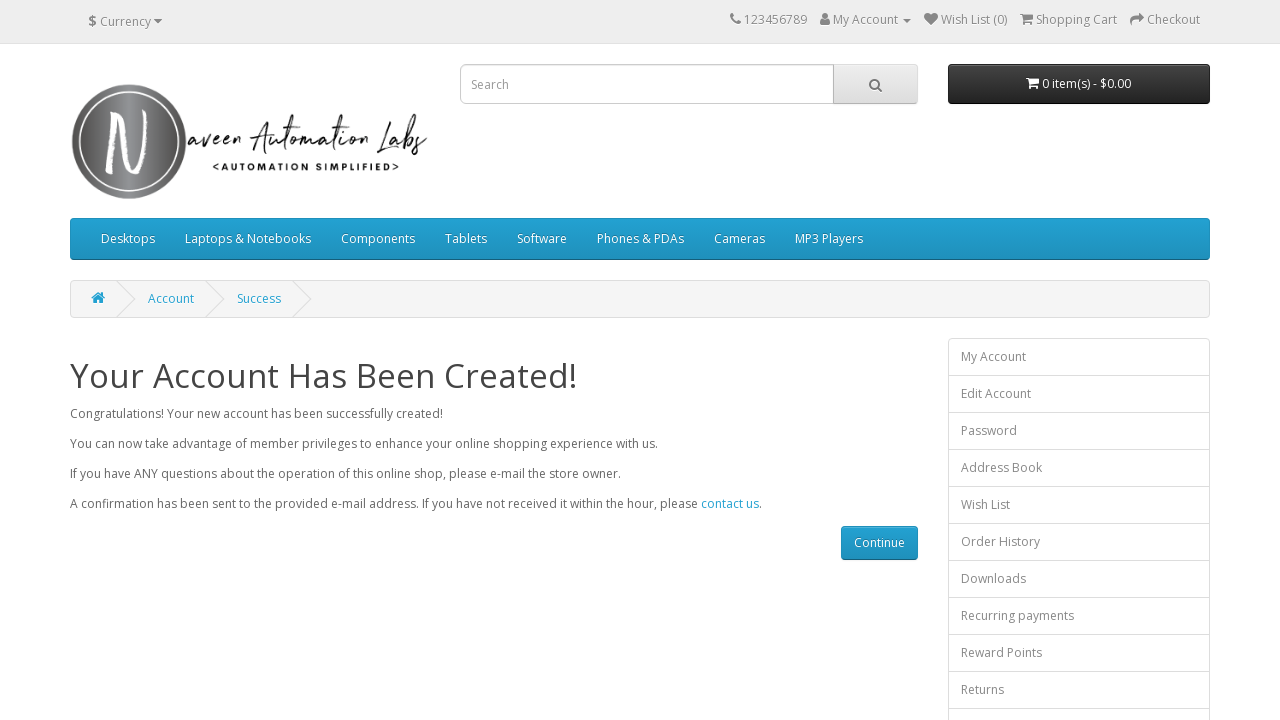

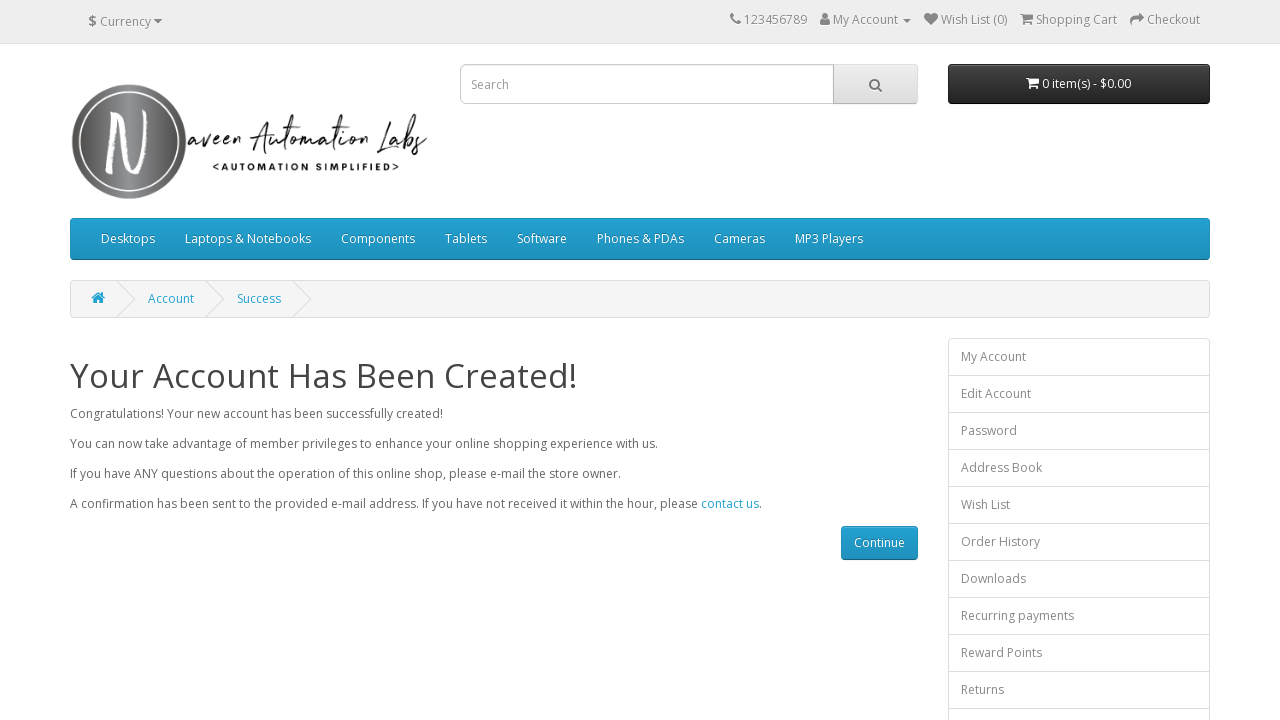